Tests a form submission on DemoQA by filling in name, email, and address fields, then verifying the submitted data is displayed correctly

Starting URL: http://demoqa.com/text-box

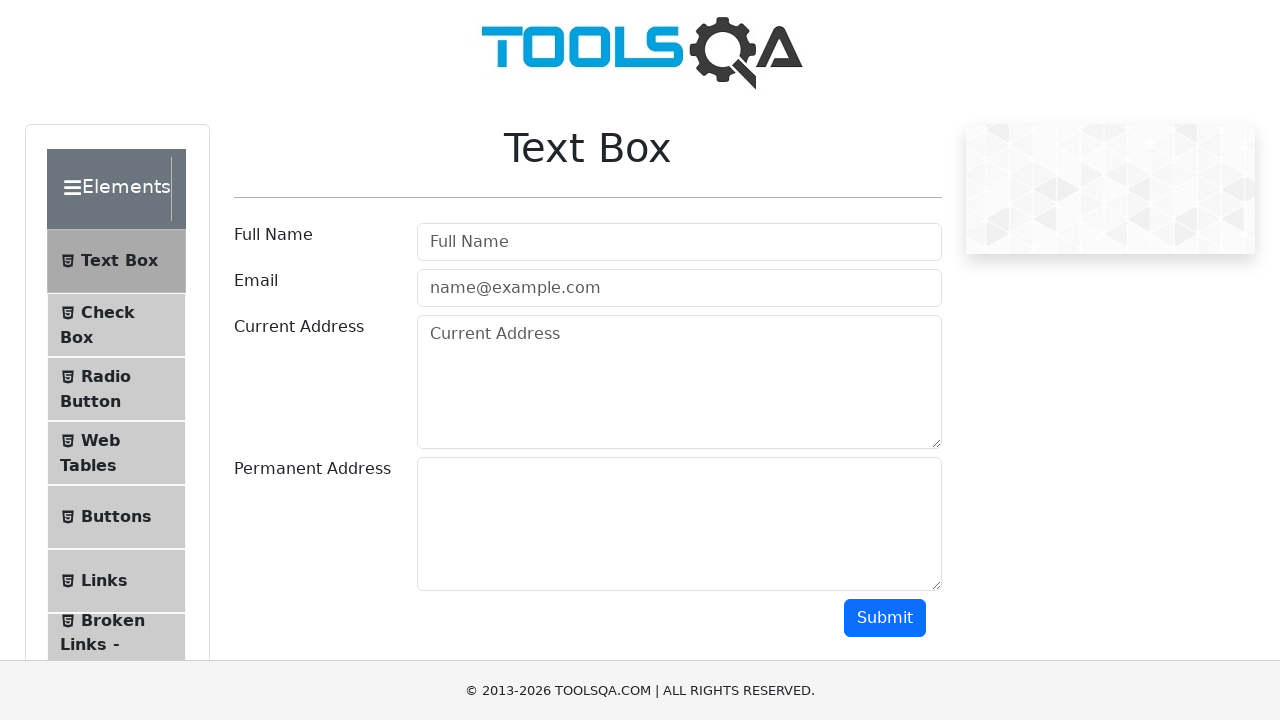

Filled in full name field with 'Automation' on #userName
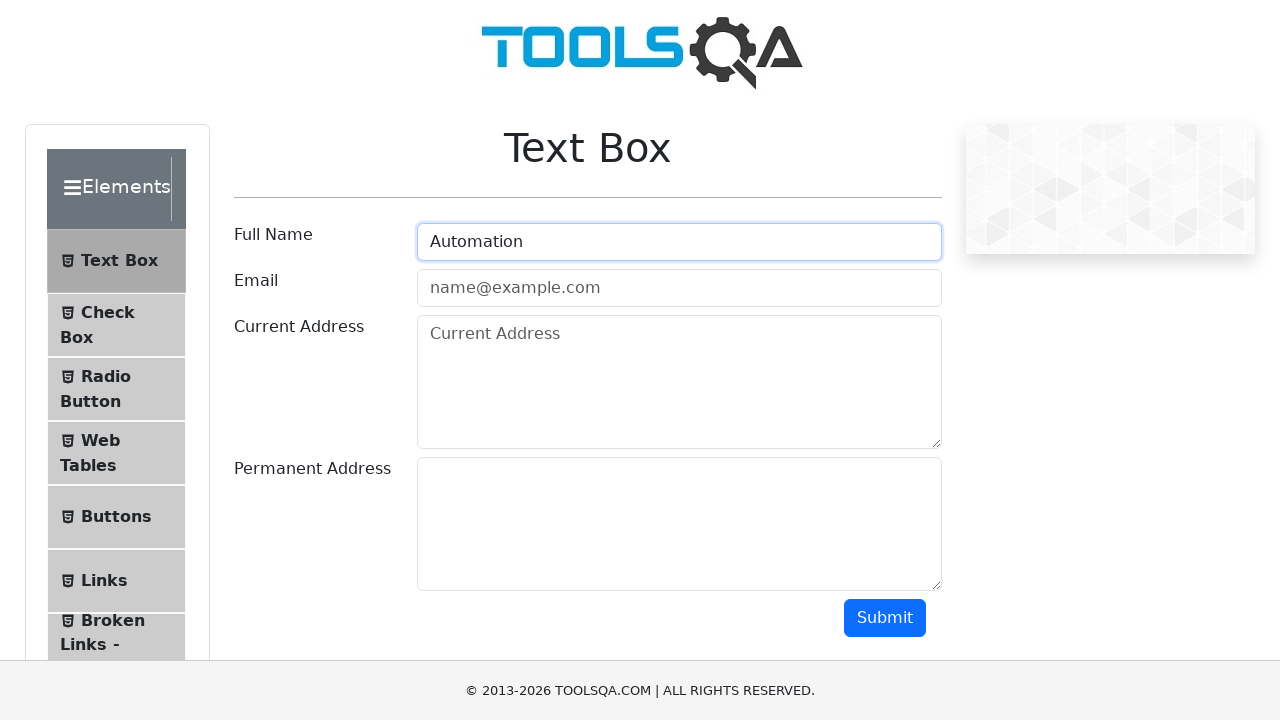

Filled in email field with 'Testing@gmail.com' on #userEmail
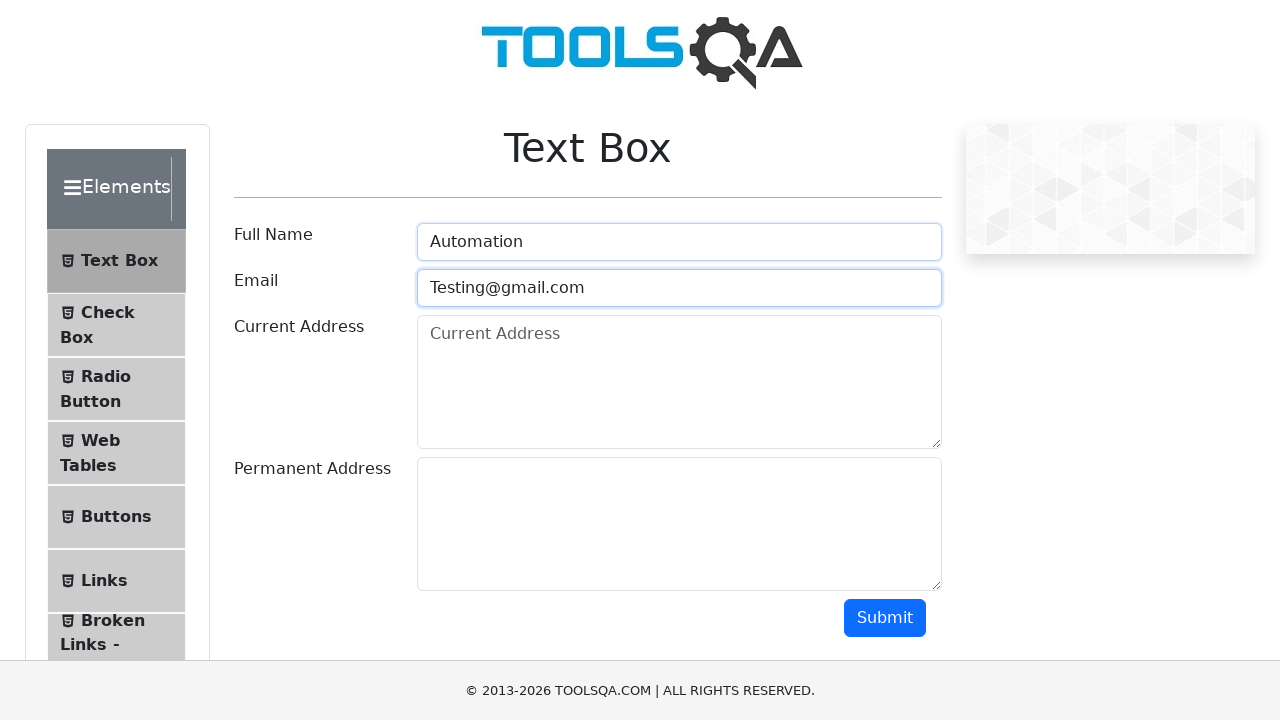

Filled in current address field with 'Testing Current Address' on #currentAddress
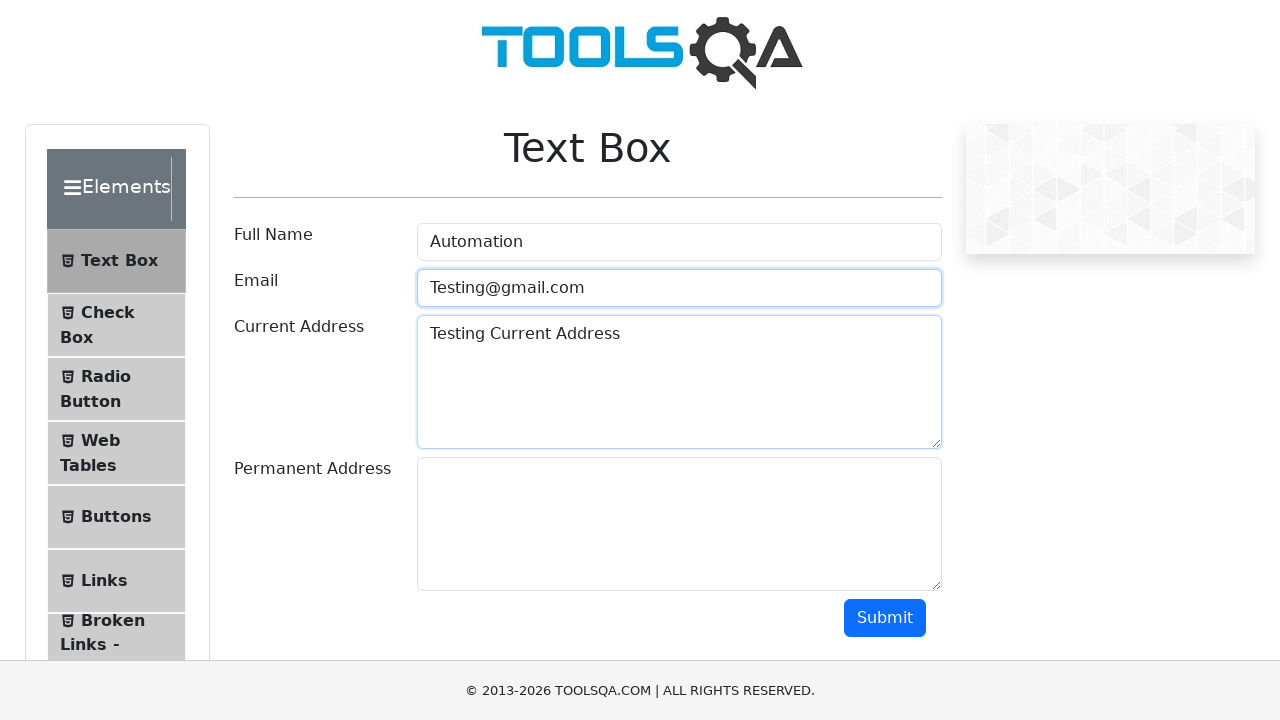

Filled in permanent address field with 'Testing Permanent Address' on #permanentAddress
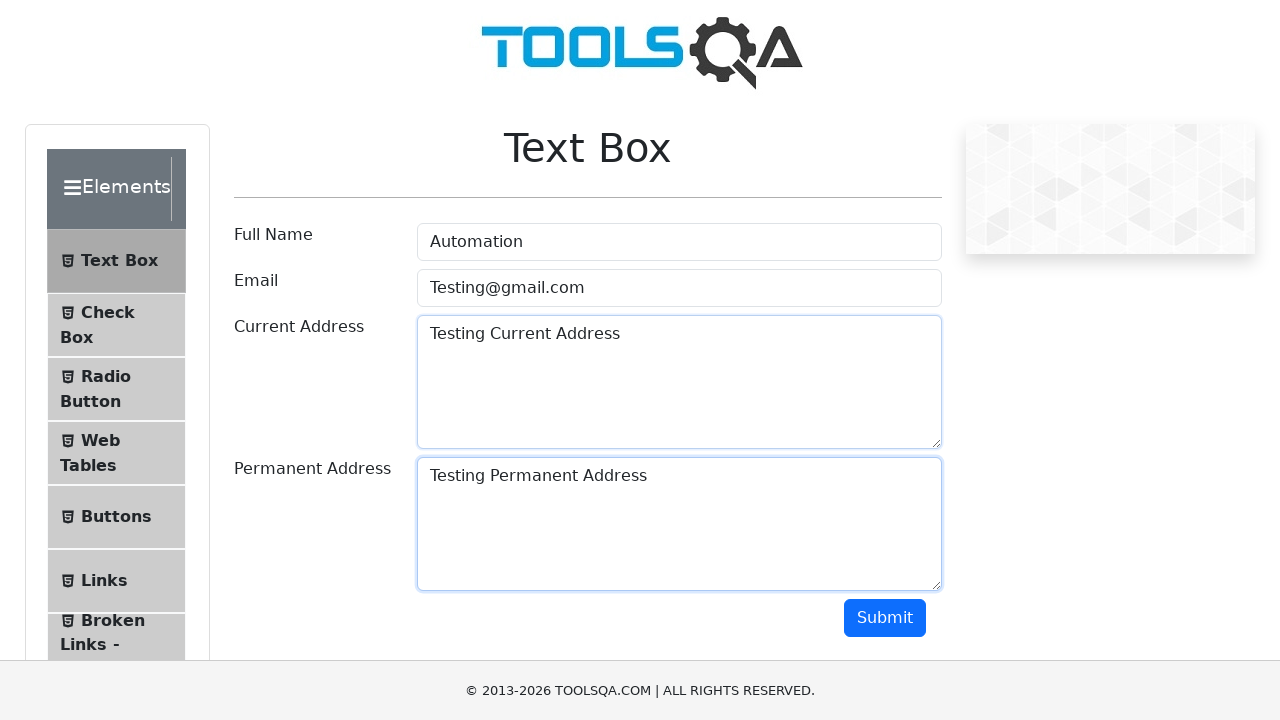

Clicked submit button to submit the form at (885, 618) on #submit
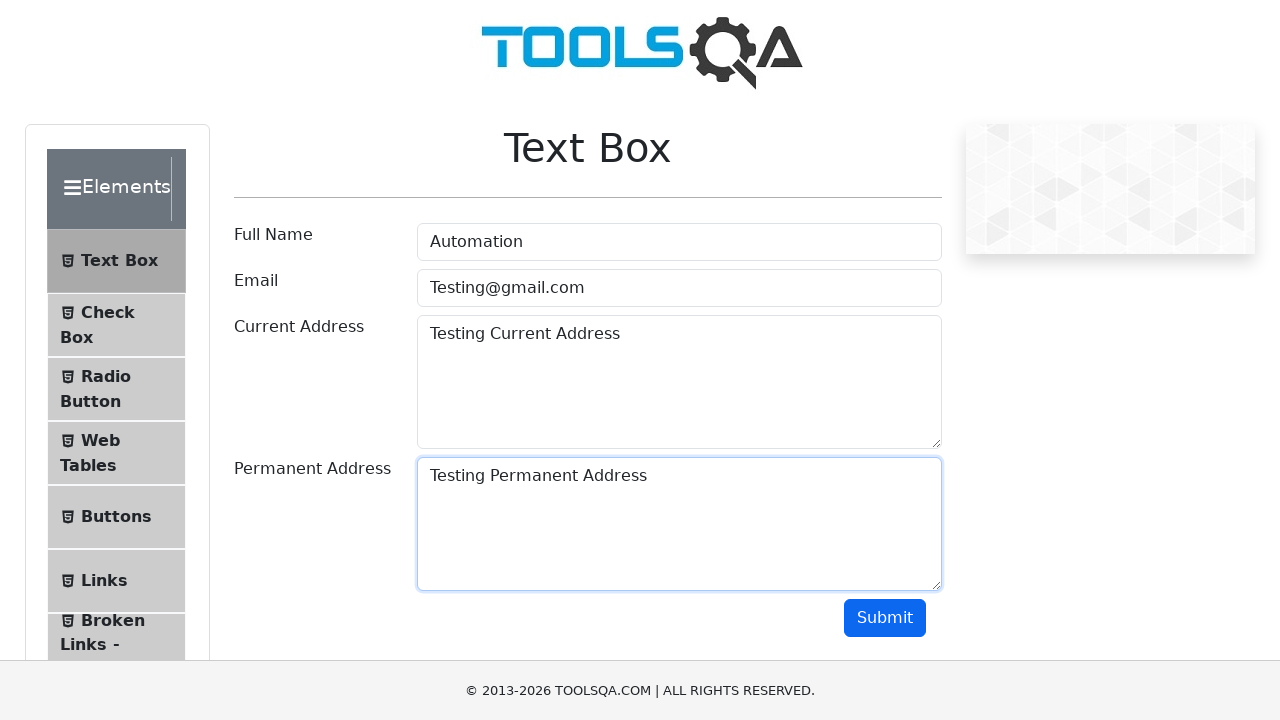

Waited for submitted data output to be displayed
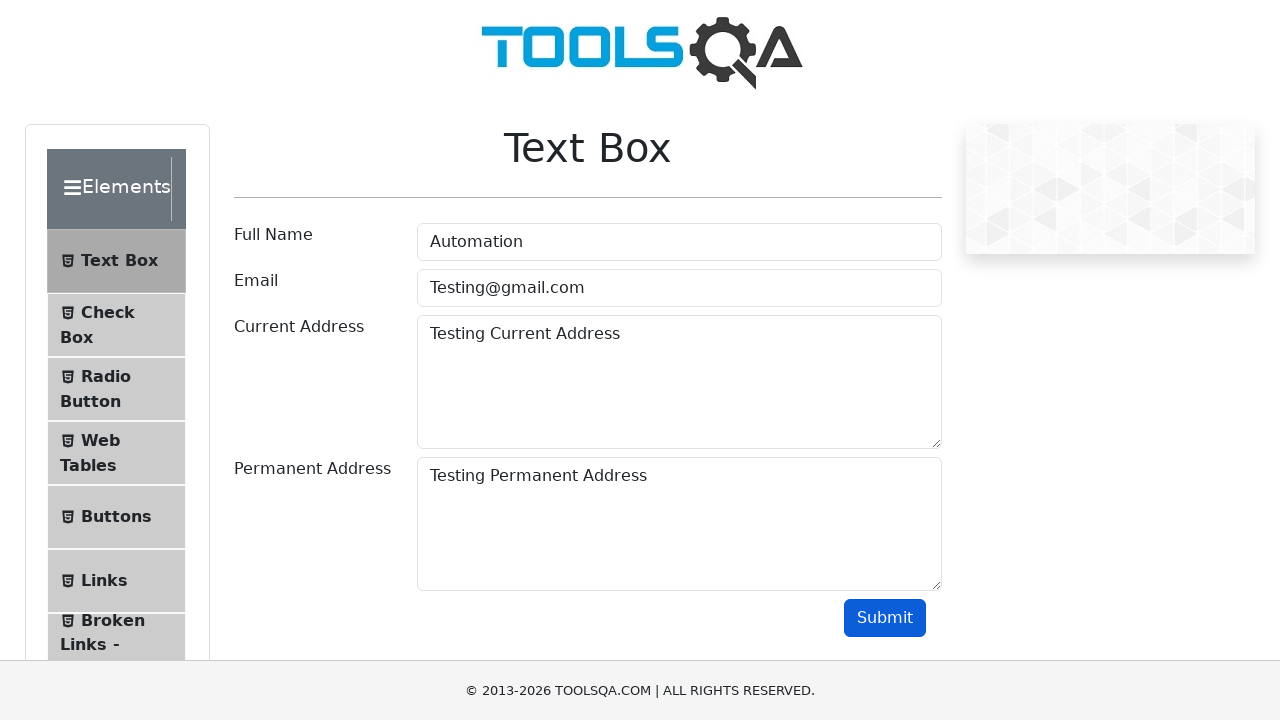

Verified submitted name 'Automation' is displayed correctly
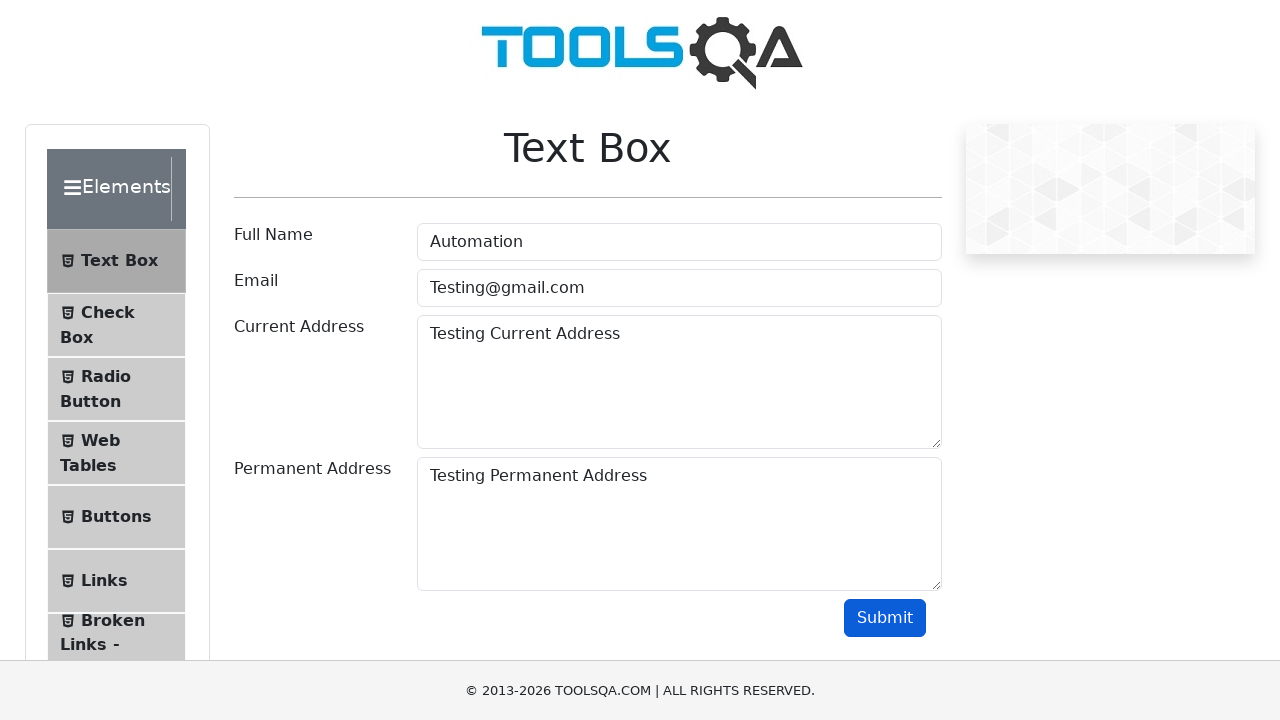

Verified submitted email 'Testing@gmail.com' is displayed correctly
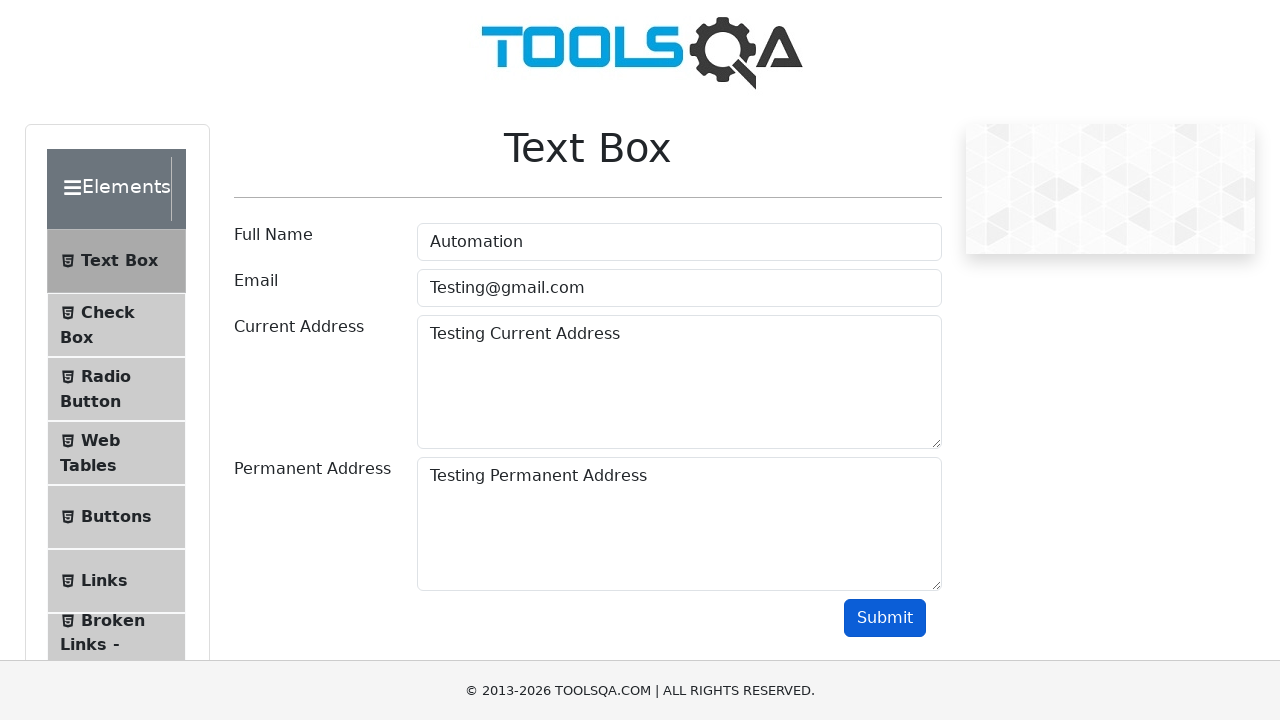

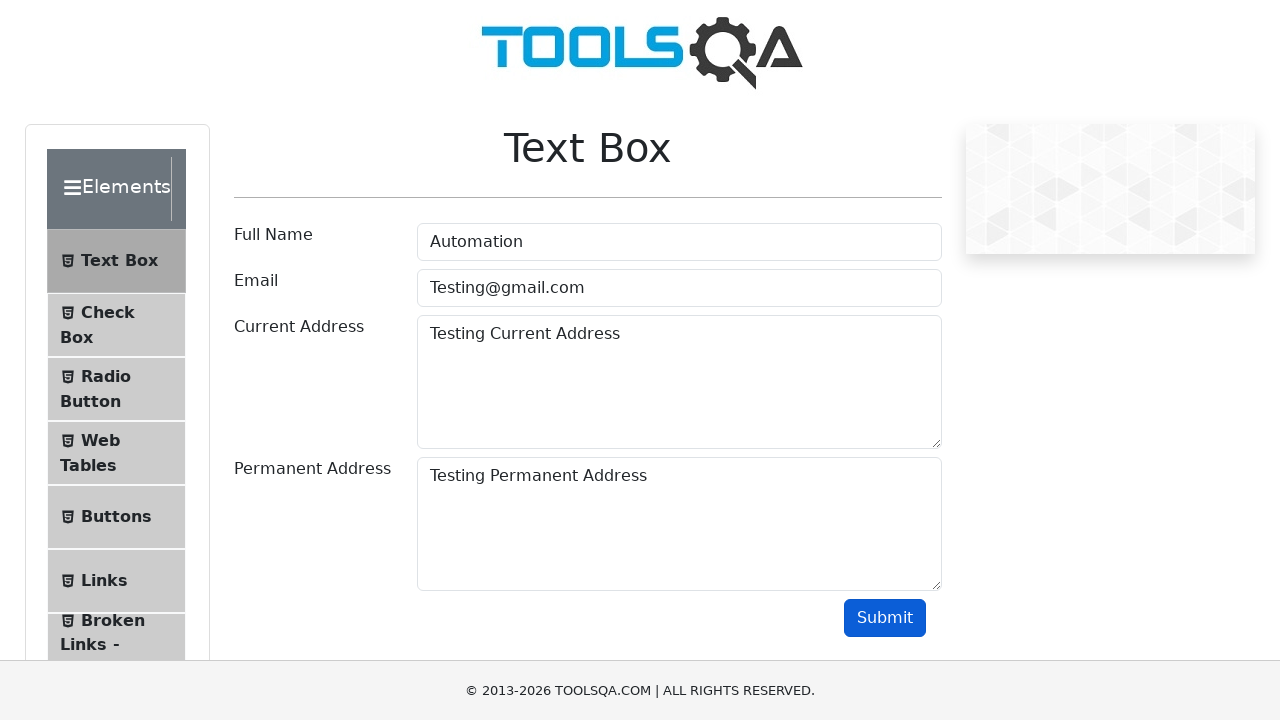